Tests passenger selection dropdown and verifies if a UI element is disabled based on its style attribute

Starting URL: https://rahulshettyacademy.com/dropdownsPractise/

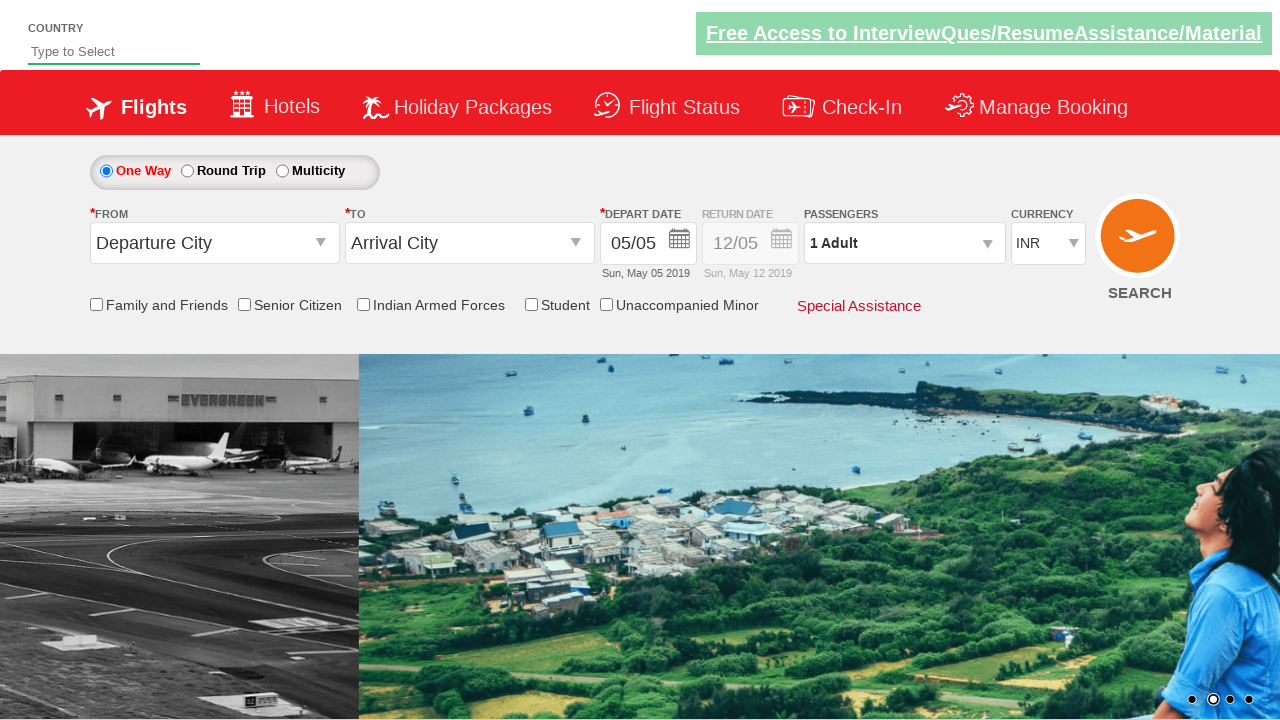

Clicked on passenger info dropdown to open it at (904, 243) on #divpaxinfo
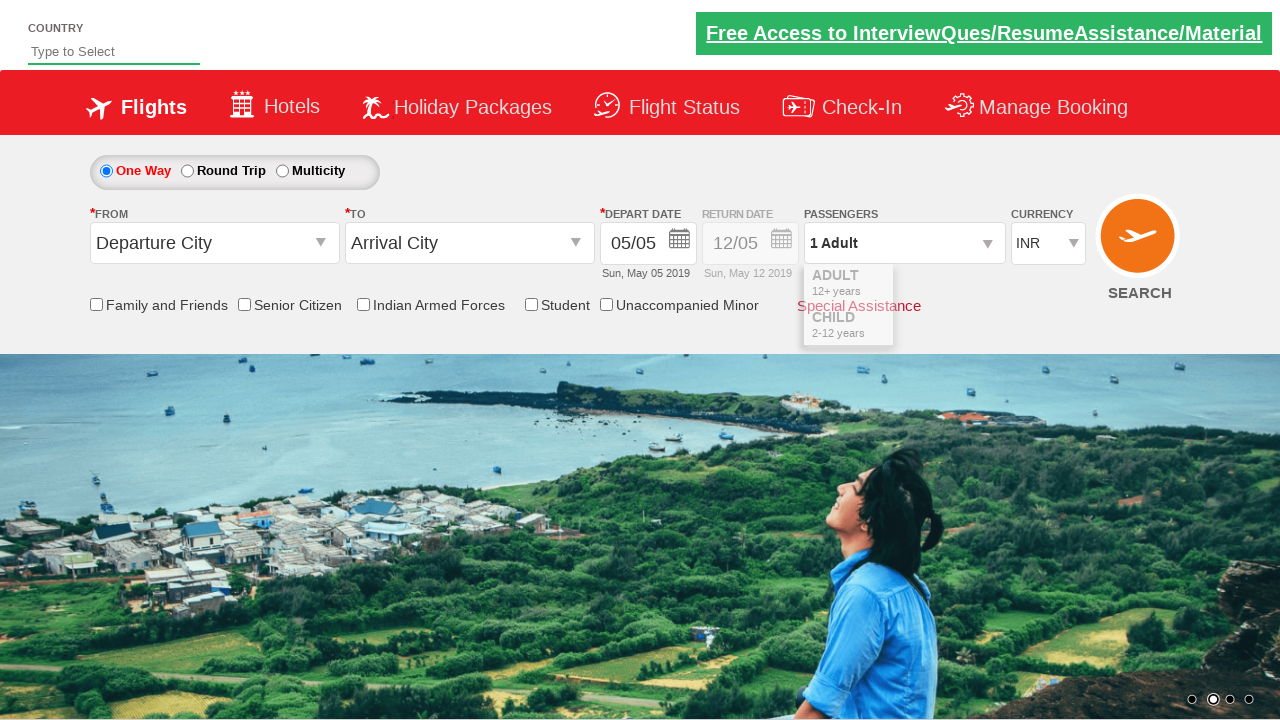

Clicked adult increment button (click 1 of 4) at (982, 288) on span#hrefIncAdt
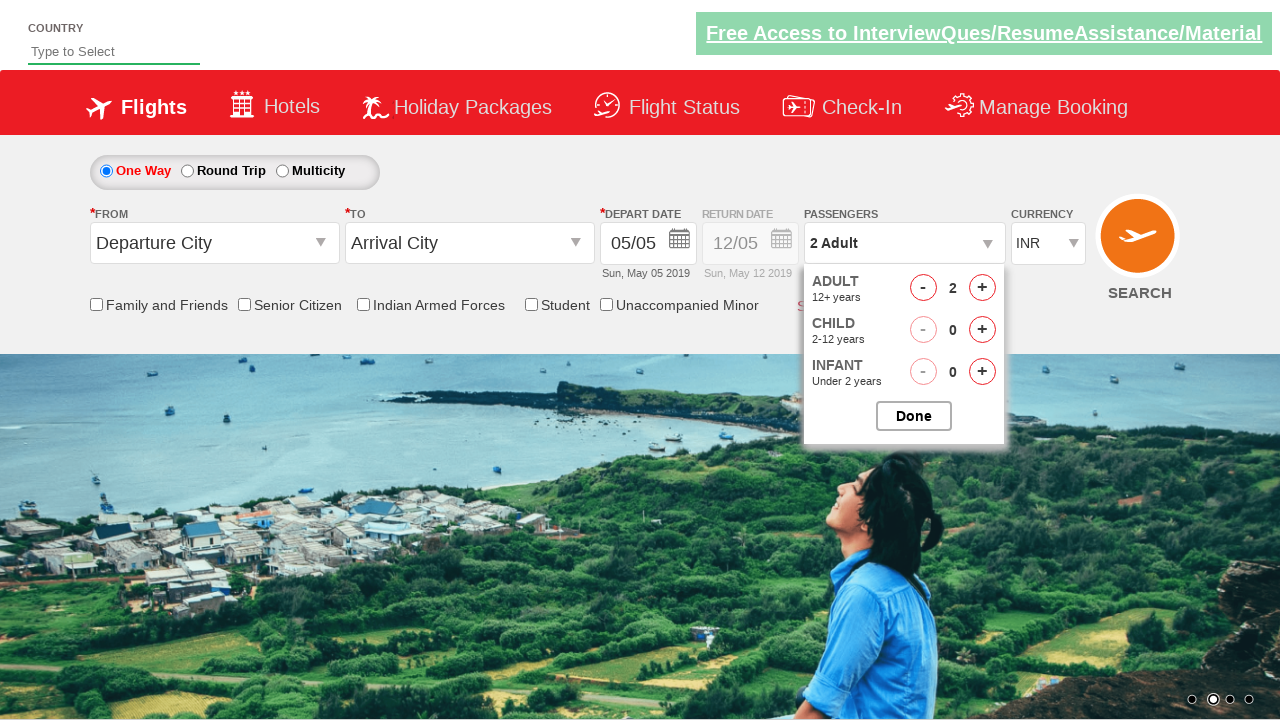

Clicked adult increment button (click 2 of 4) at (982, 288) on span#hrefIncAdt
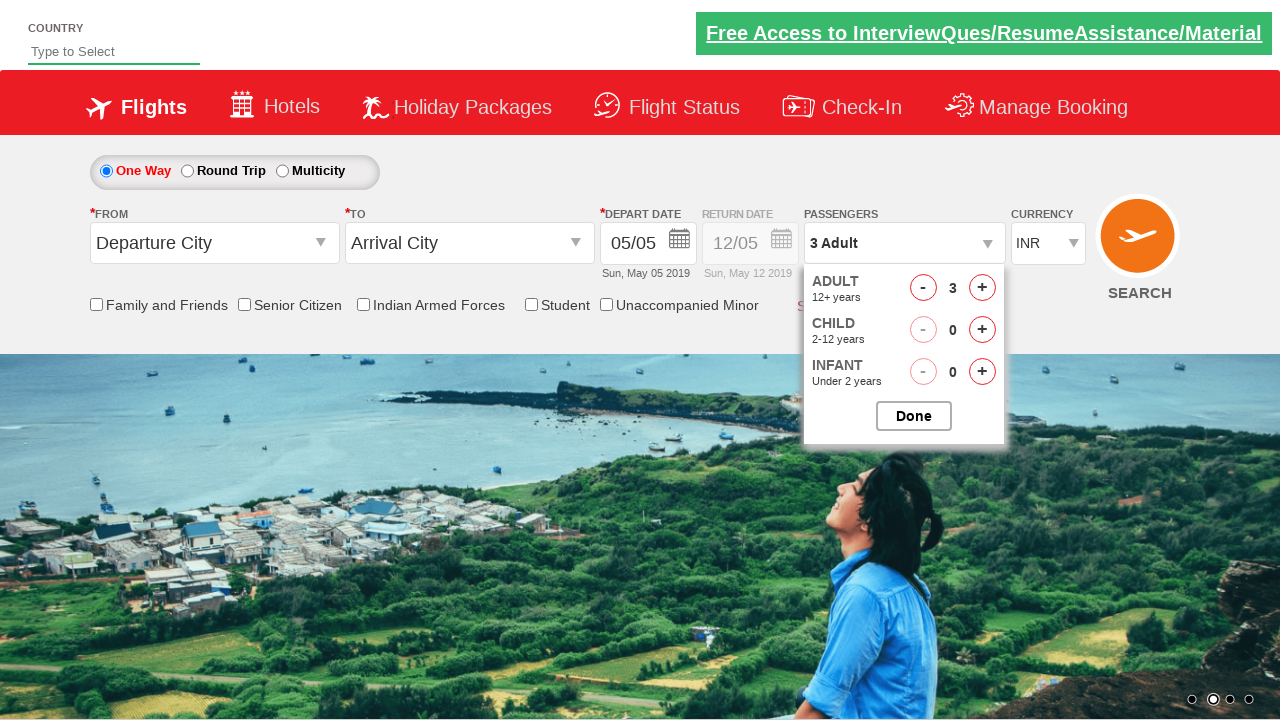

Clicked adult increment button (click 3 of 4) at (982, 288) on span#hrefIncAdt
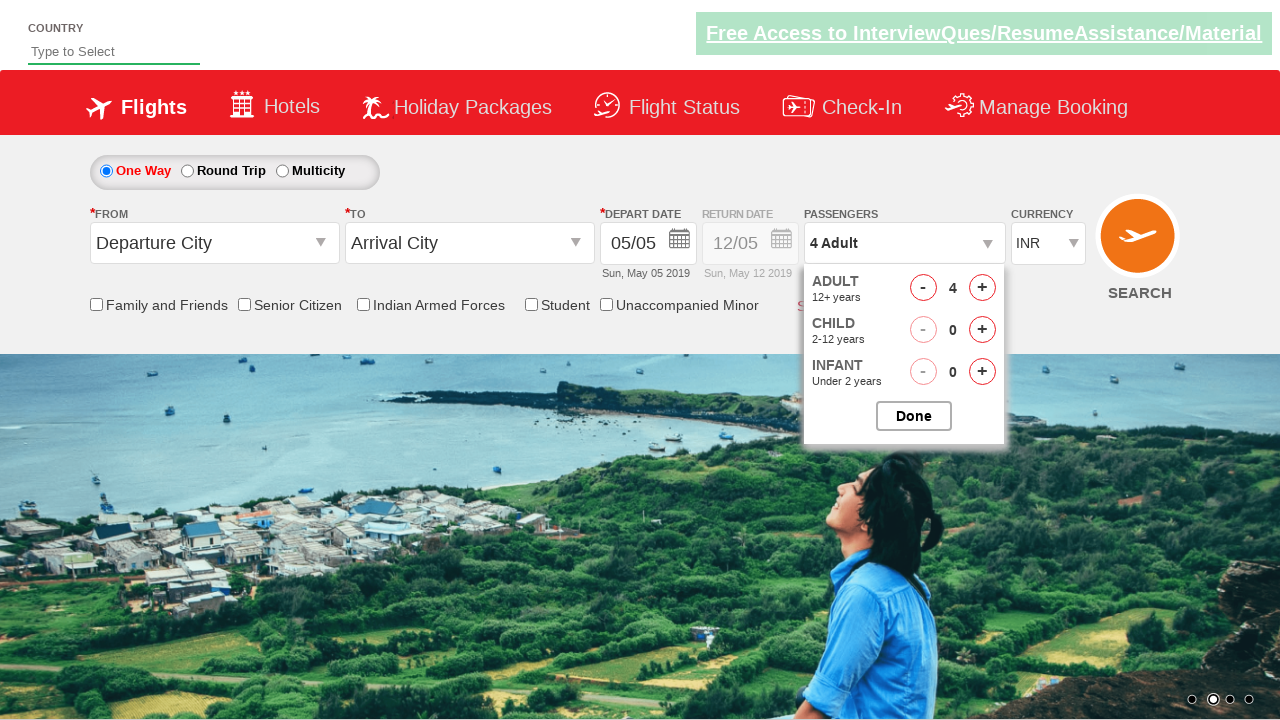

Clicked adult increment button (click 4 of 4) at (982, 288) on span#hrefIncAdt
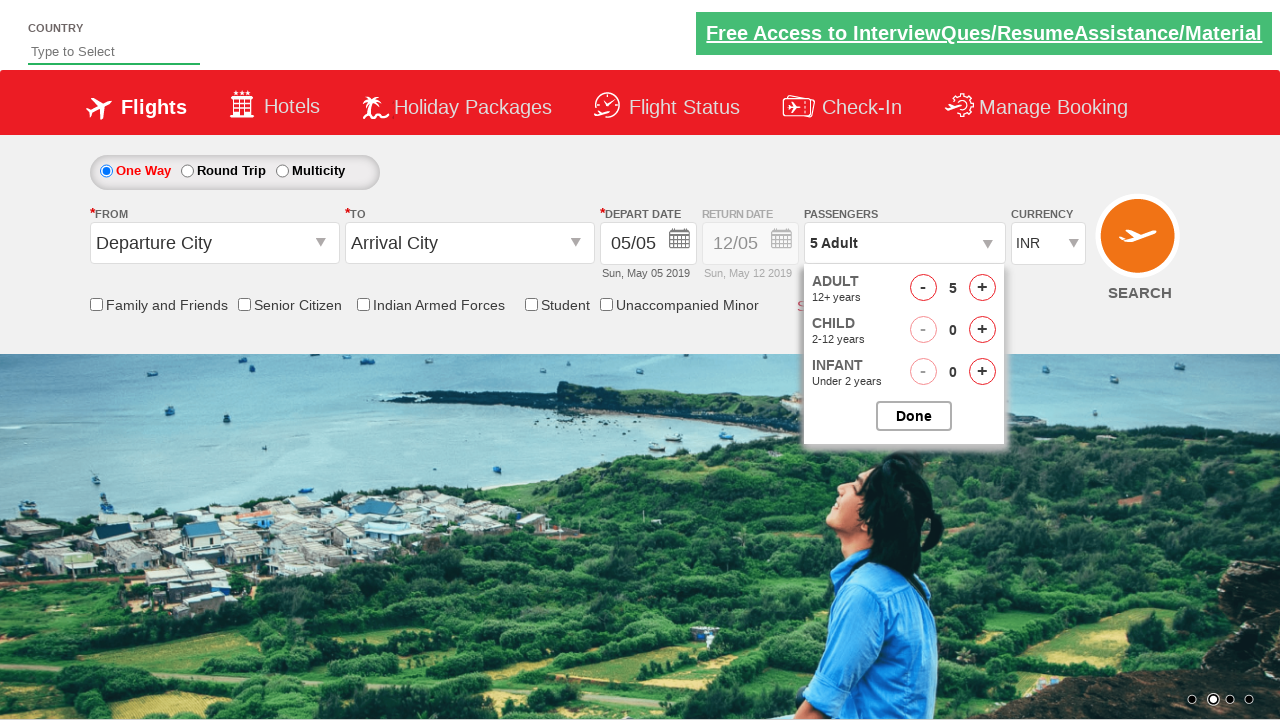

Closed the passenger selection dropdown at (914, 416) on input#btnclosepaxoption
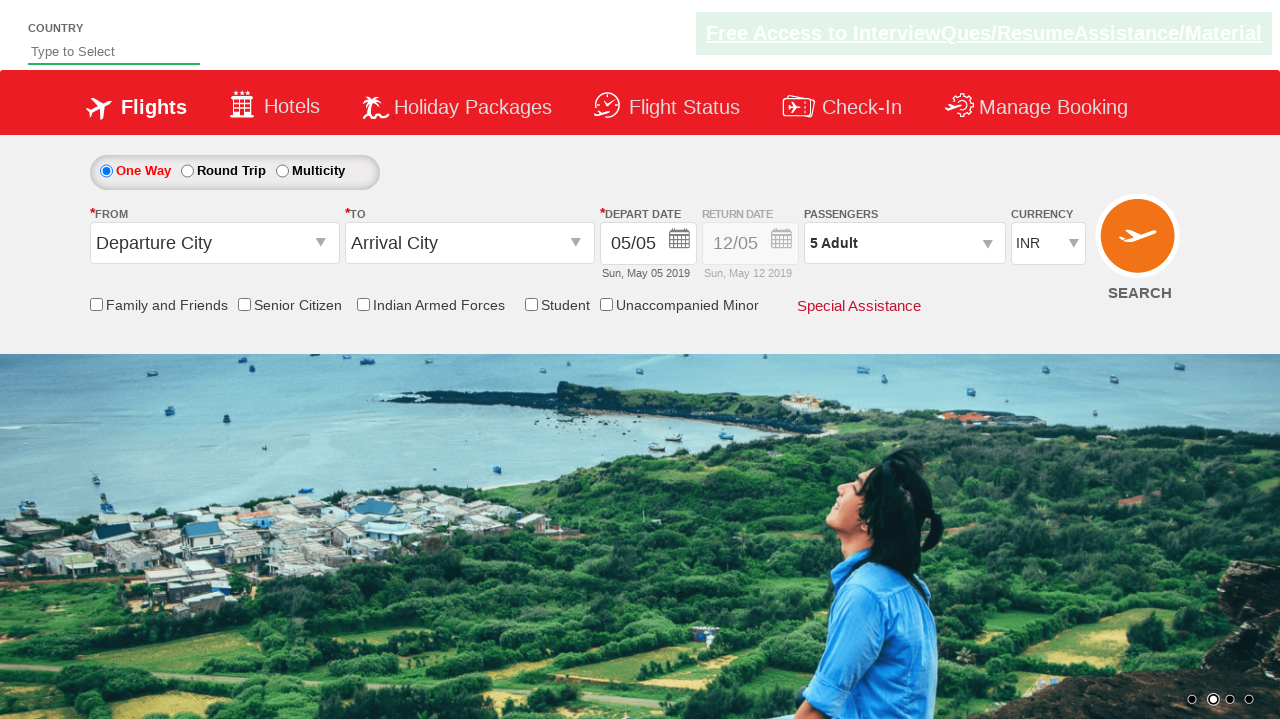

Retrieved style attribute from Div1 element
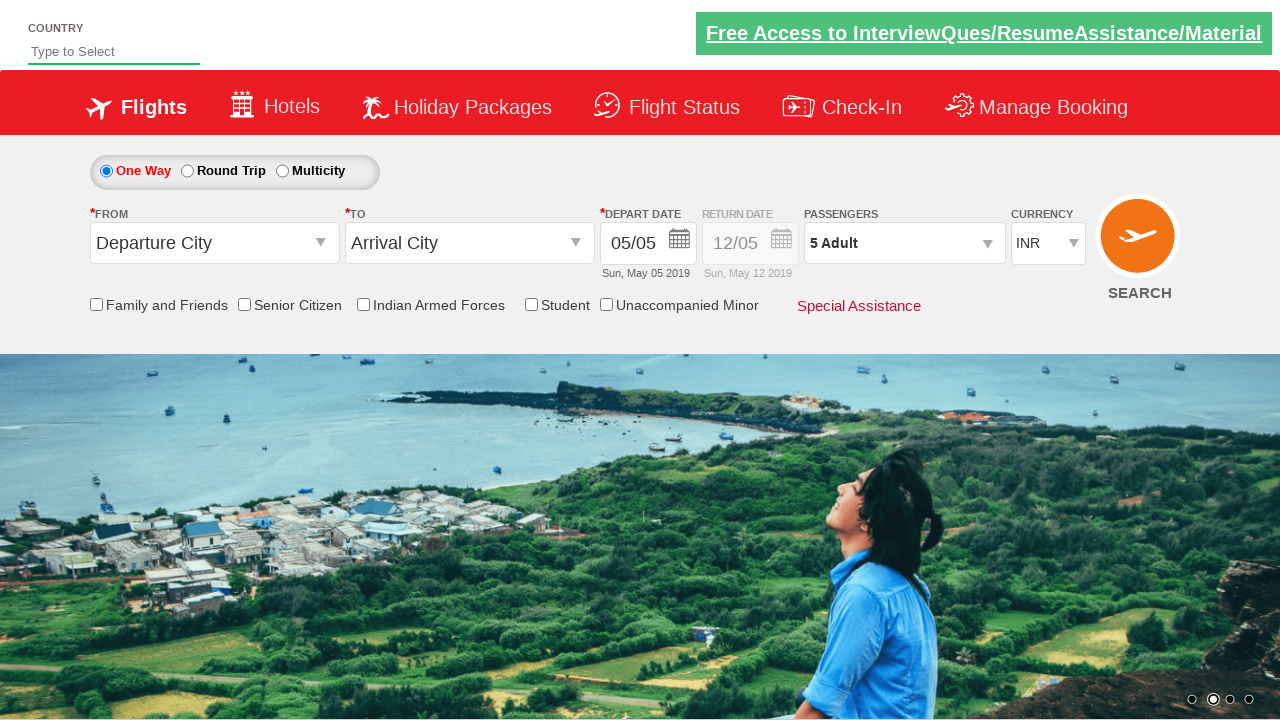

Verified that Div1 element is disabled (opacity 0.5 found in style)
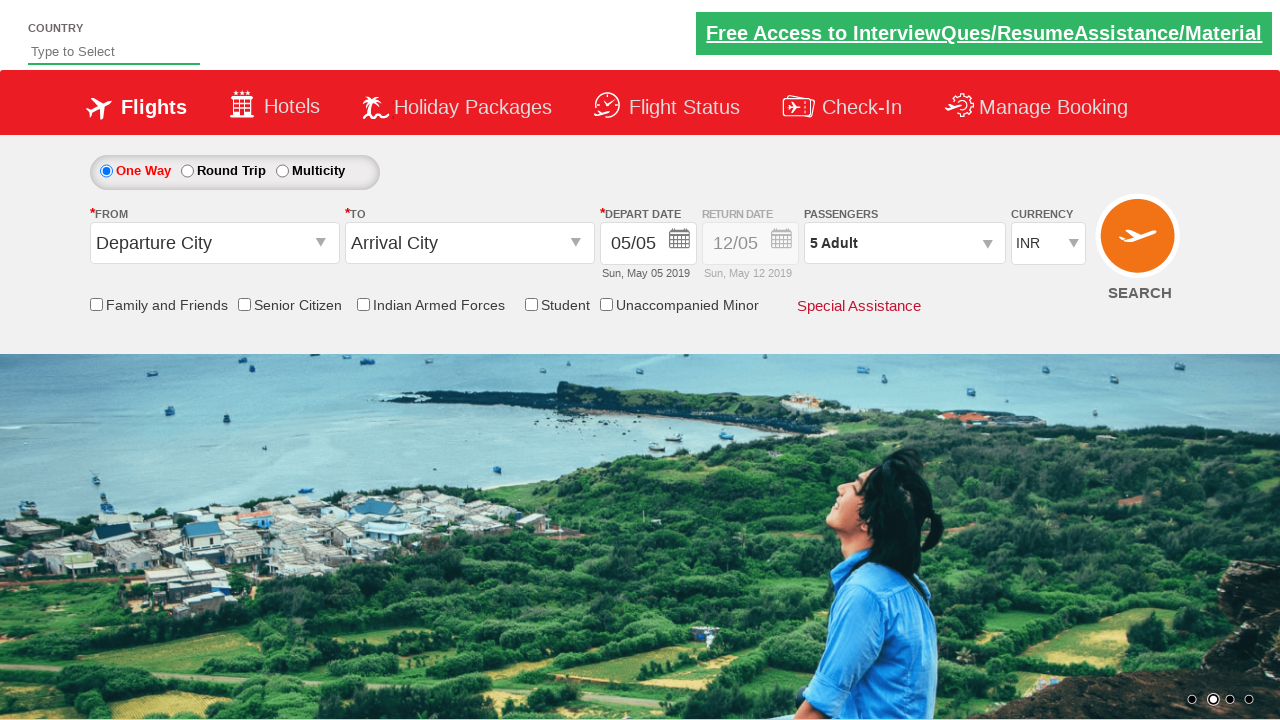

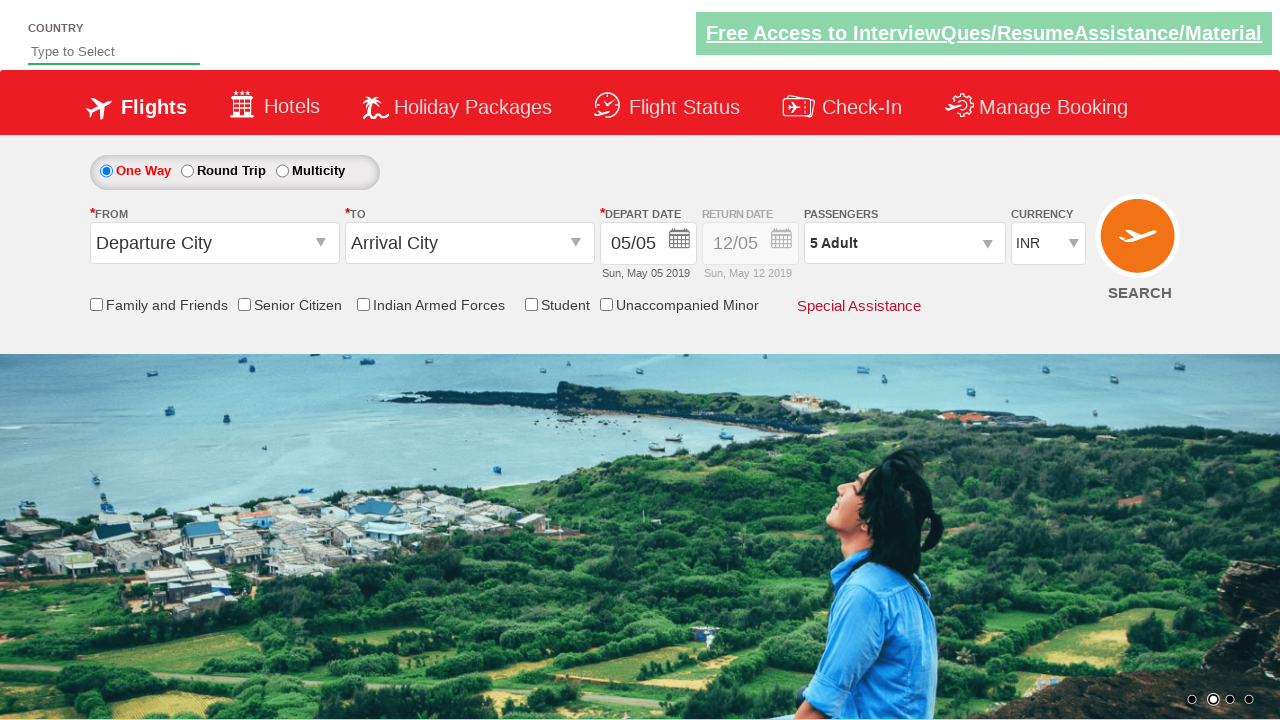